Tests dropdown selection by selecting an option using visible text

Starting URL: https://kristinek.github.io/site/examples/actions

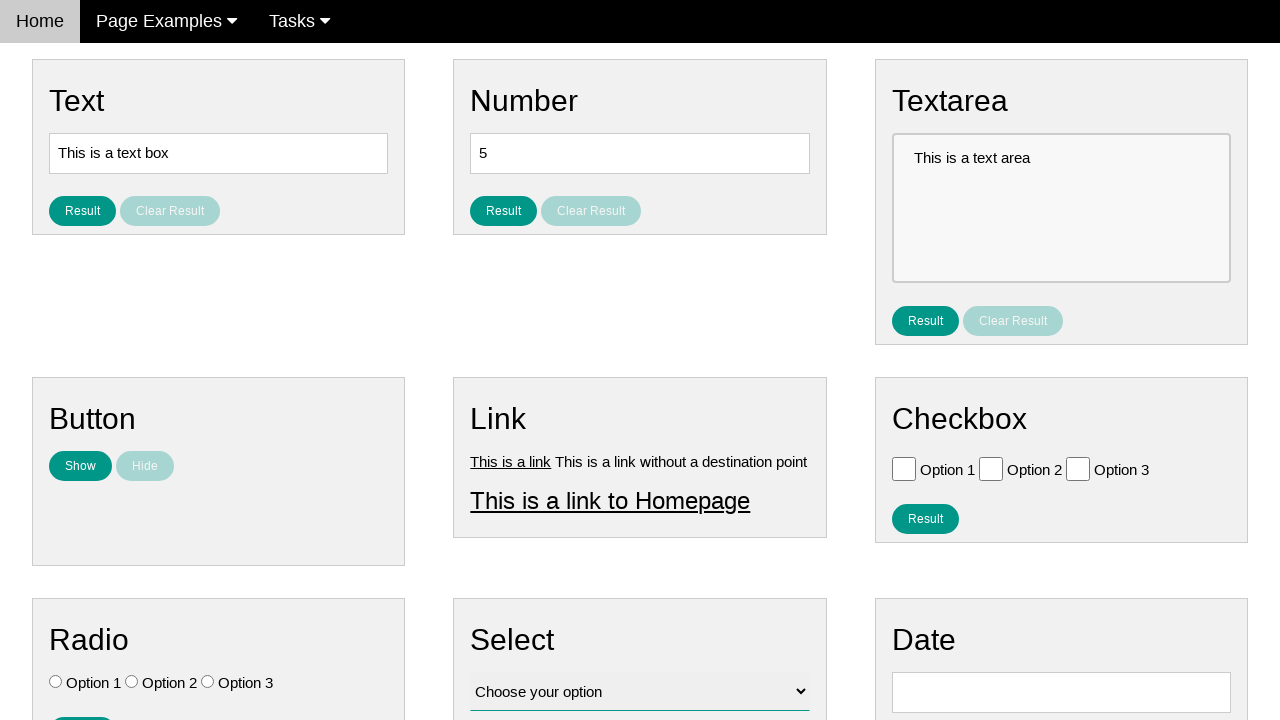

Navigated to dropdown actions example page
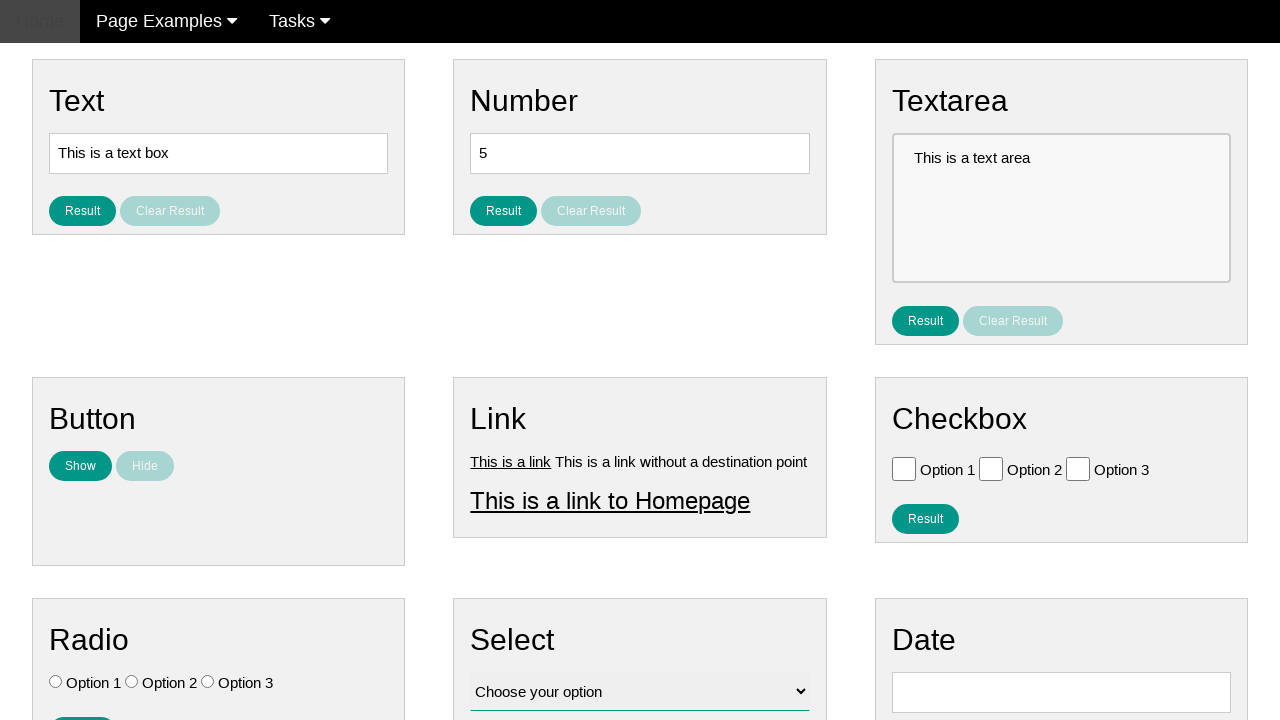

Selected 'Option 2' from dropdown using visible text on #vfb-12
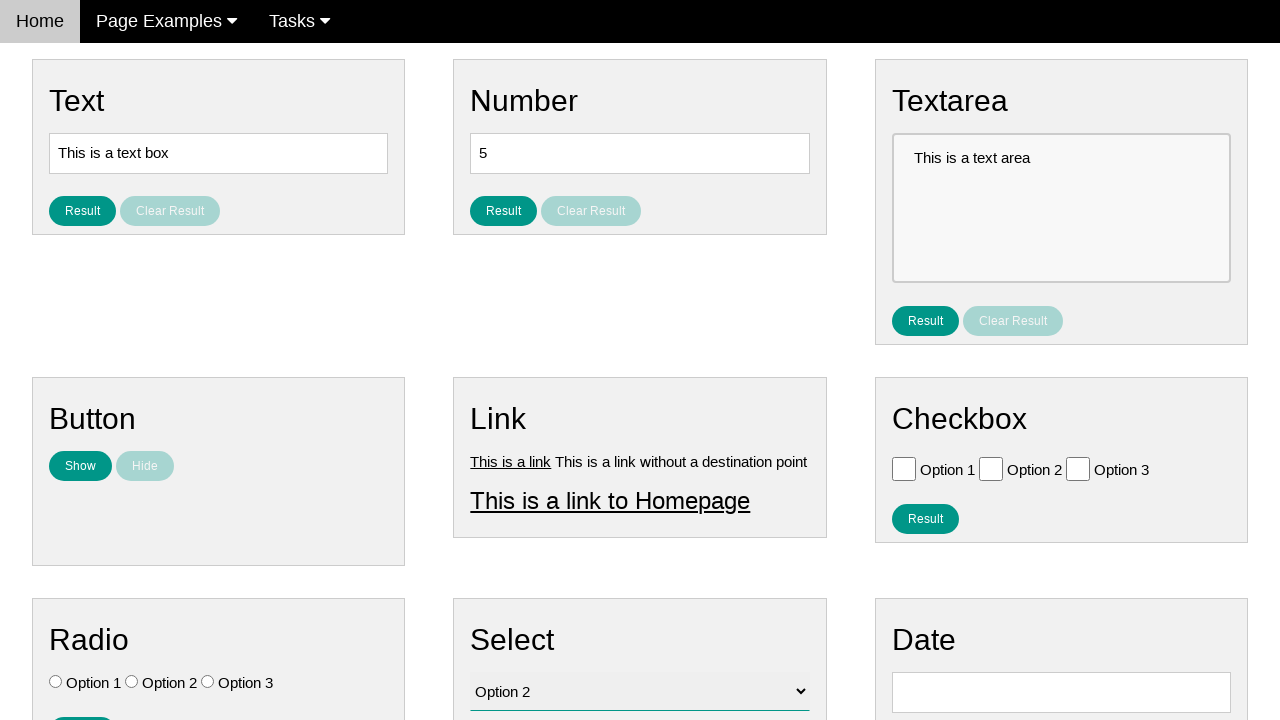

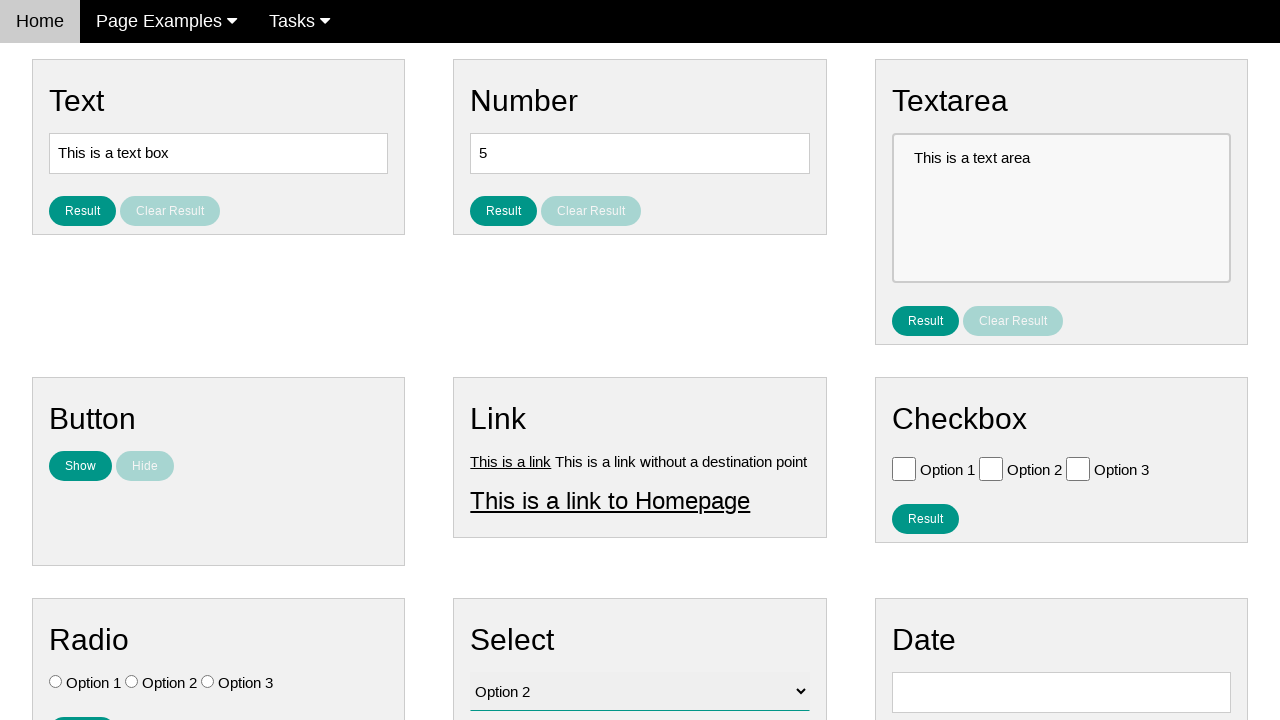